Tests JavaScript alert handling by triggering and interacting with three types of alerts: a simple alert (accept), a confirm dialog (dismiss), and a prompt dialog (enter text and accept).

Starting URL: https://demo.automationtesting.in/Alerts.html

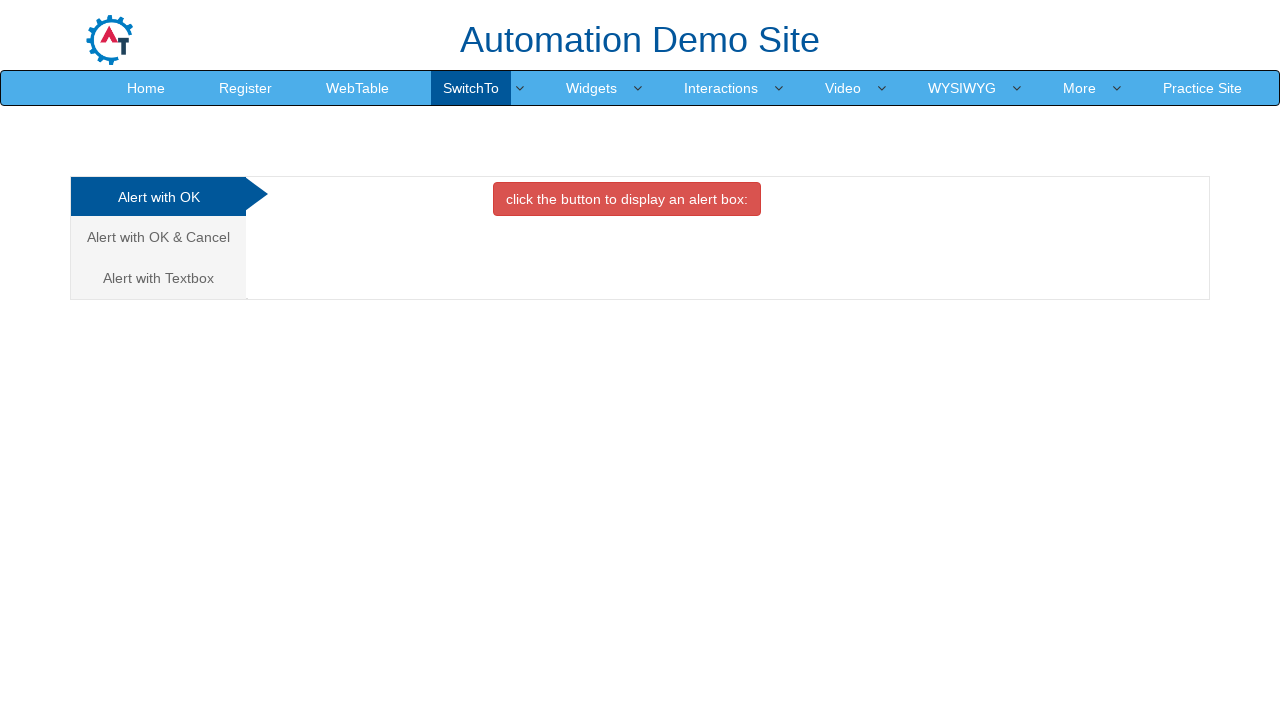

Clicked button to trigger simple alert at (627, 199) on xpath=//button[@onclick='alertbox()']
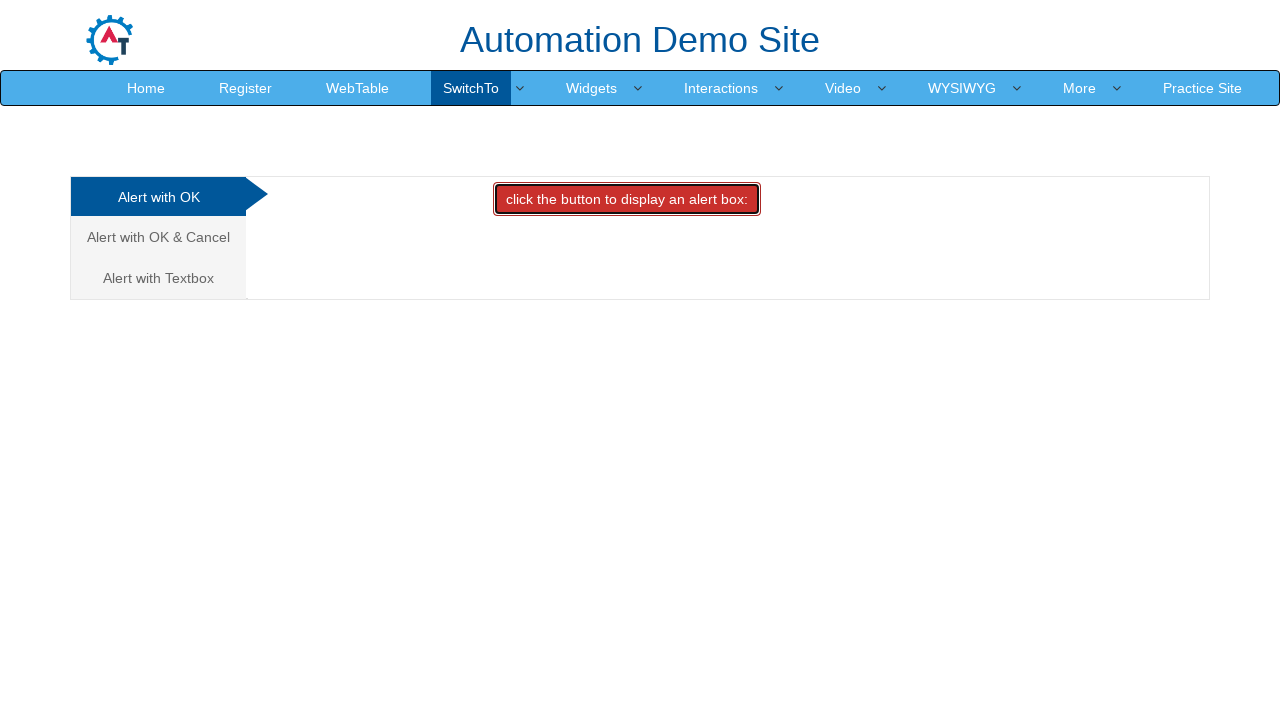

Set up dialog handler to accept alert
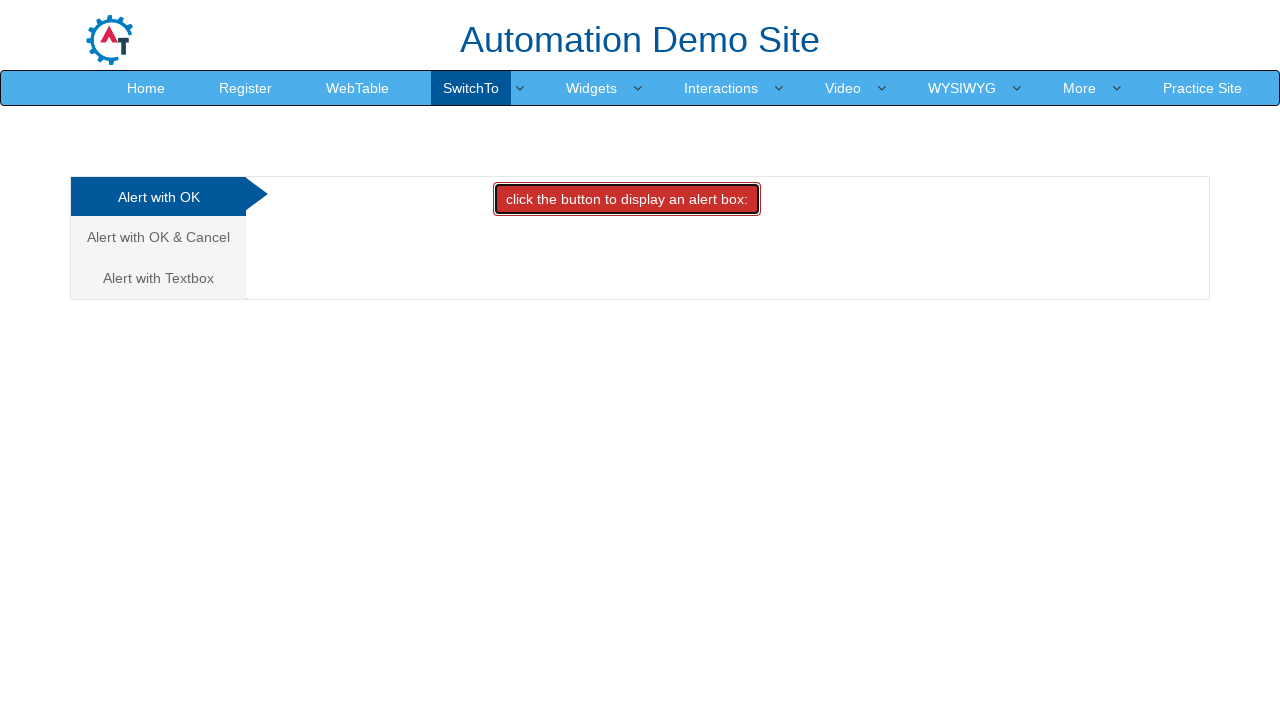

Waited for alert handling to complete
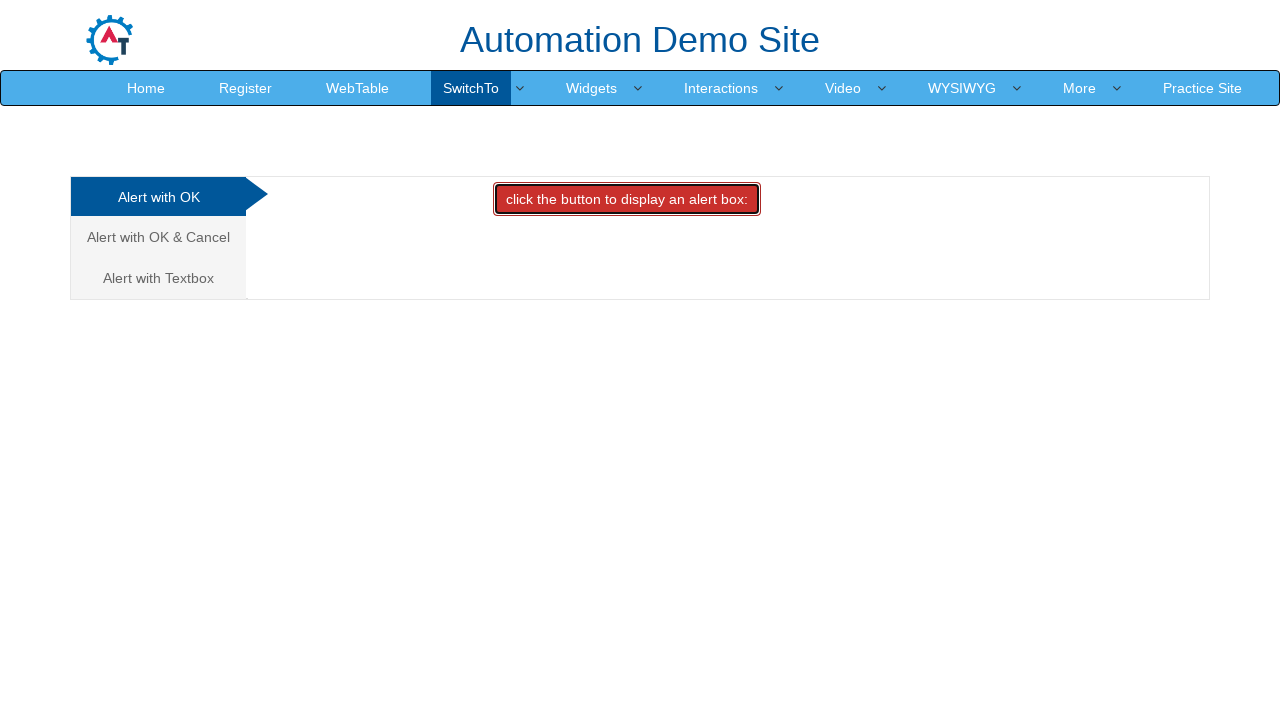

Clicked confirm alert tab at (158, 237) on (//a[@class='analystic'])[2]
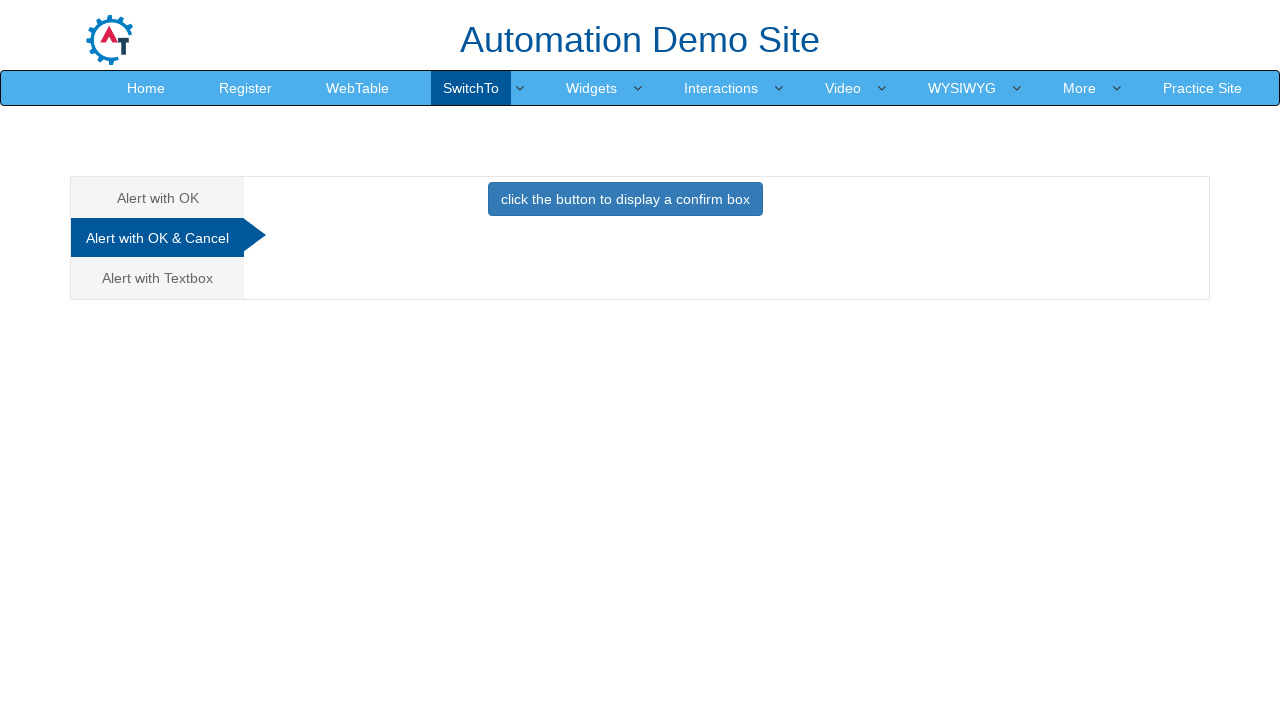

Clicked button to trigger confirm dialog at (625, 199) on xpath=//button[@onclick='confirmbox()']
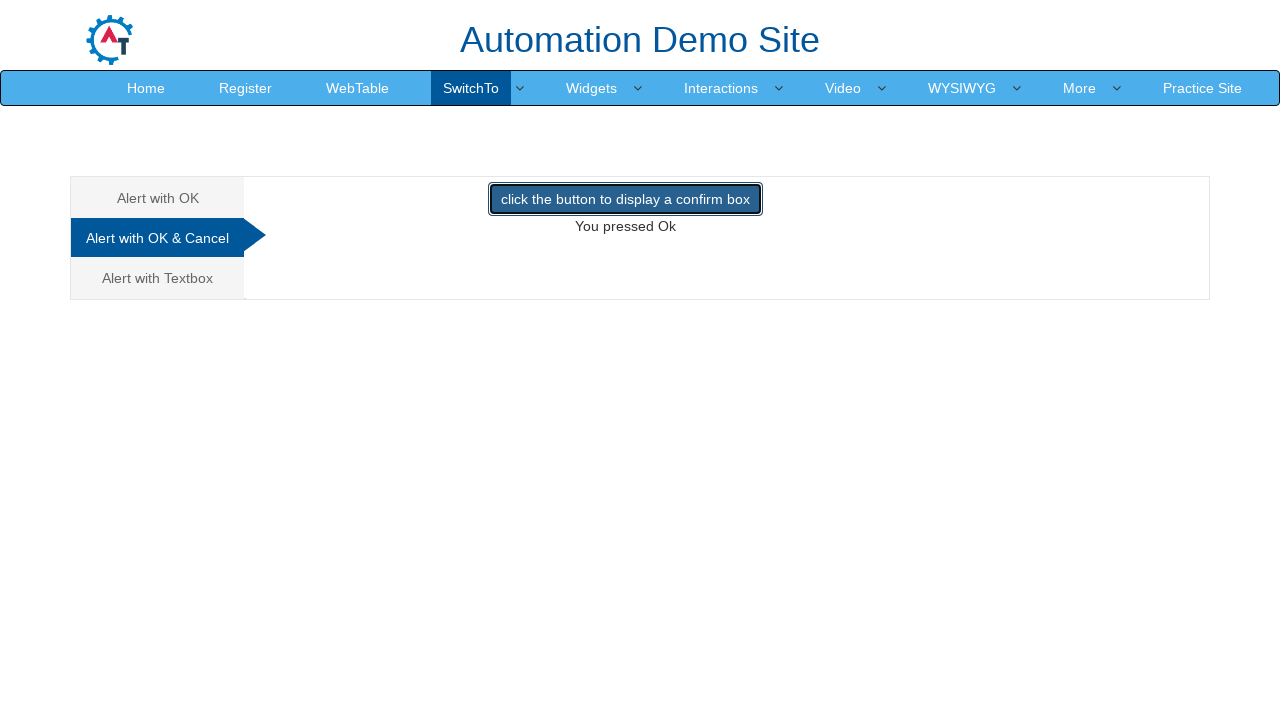

Set up dialog handler to dismiss confirm dialog
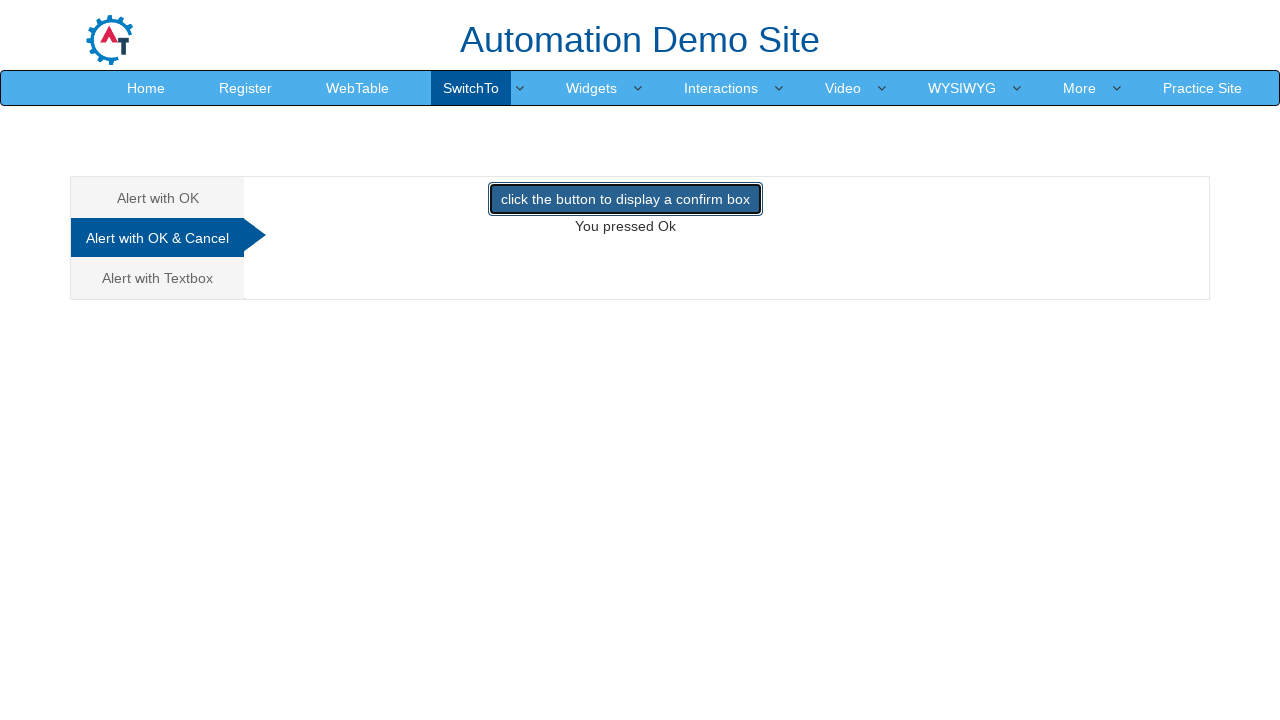

Waited for confirm dialog handling to complete
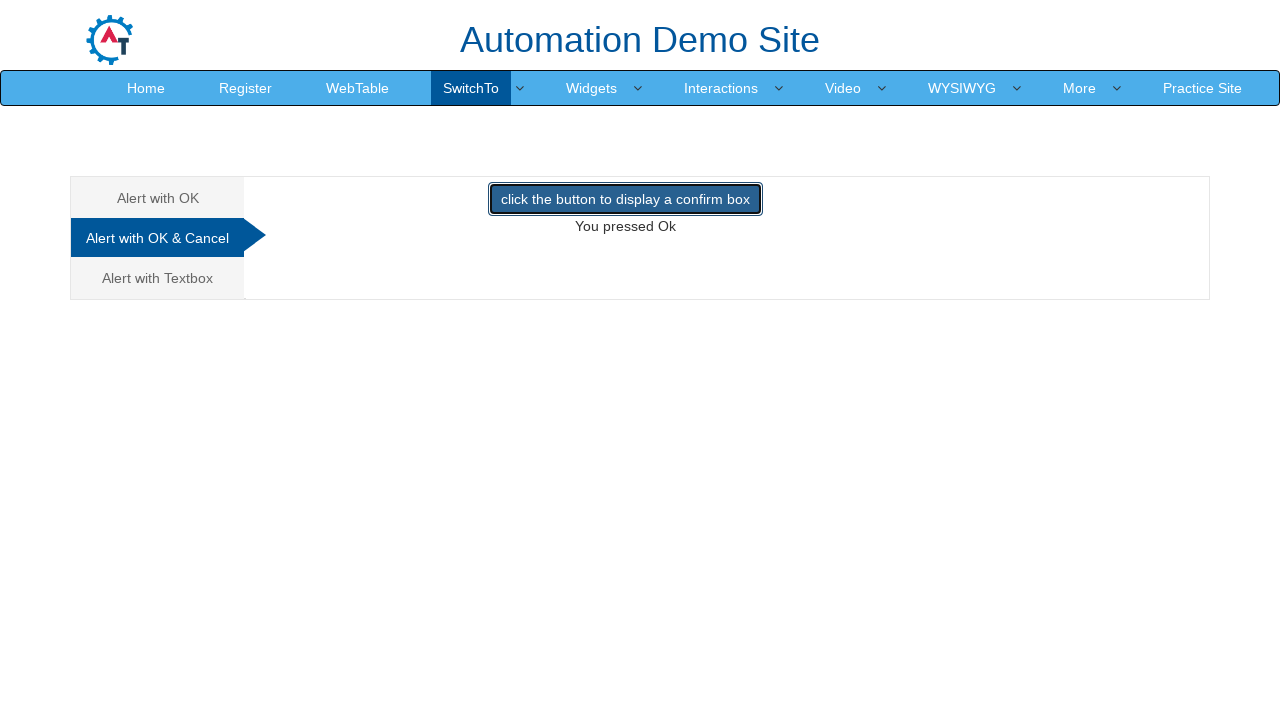

Clicked prompt alert tab at (158, 278) on (//a[@class='analystic'])[3]
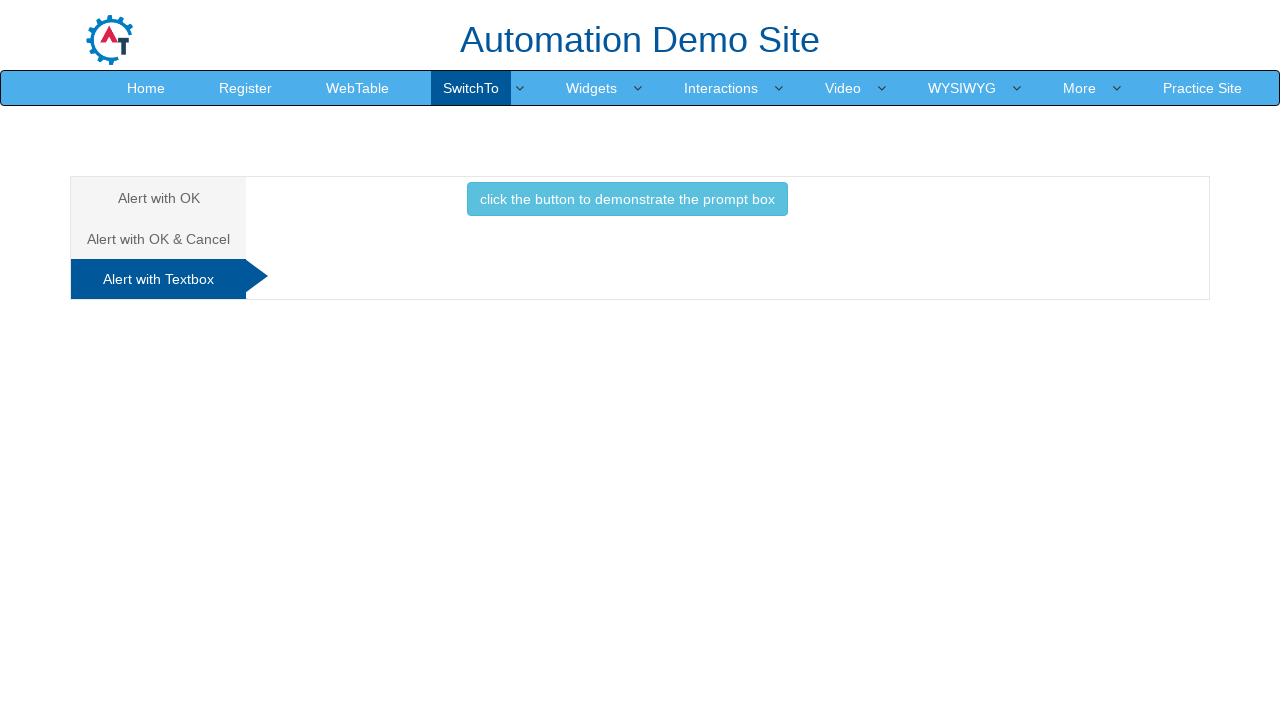

Set up dialog handler to accept prompt with text 'appu'
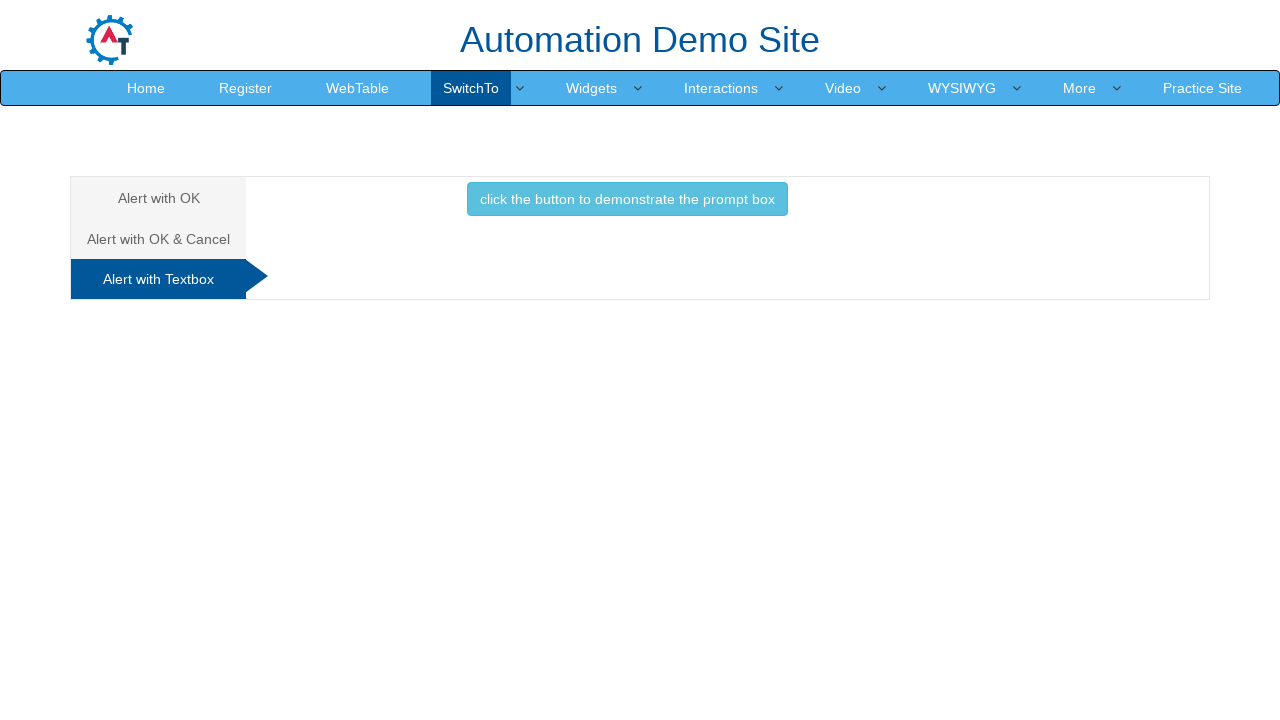

Clicked button to trigger prompt dialog at (627, 199) on xpath=//button[@onclick='promptbox()']
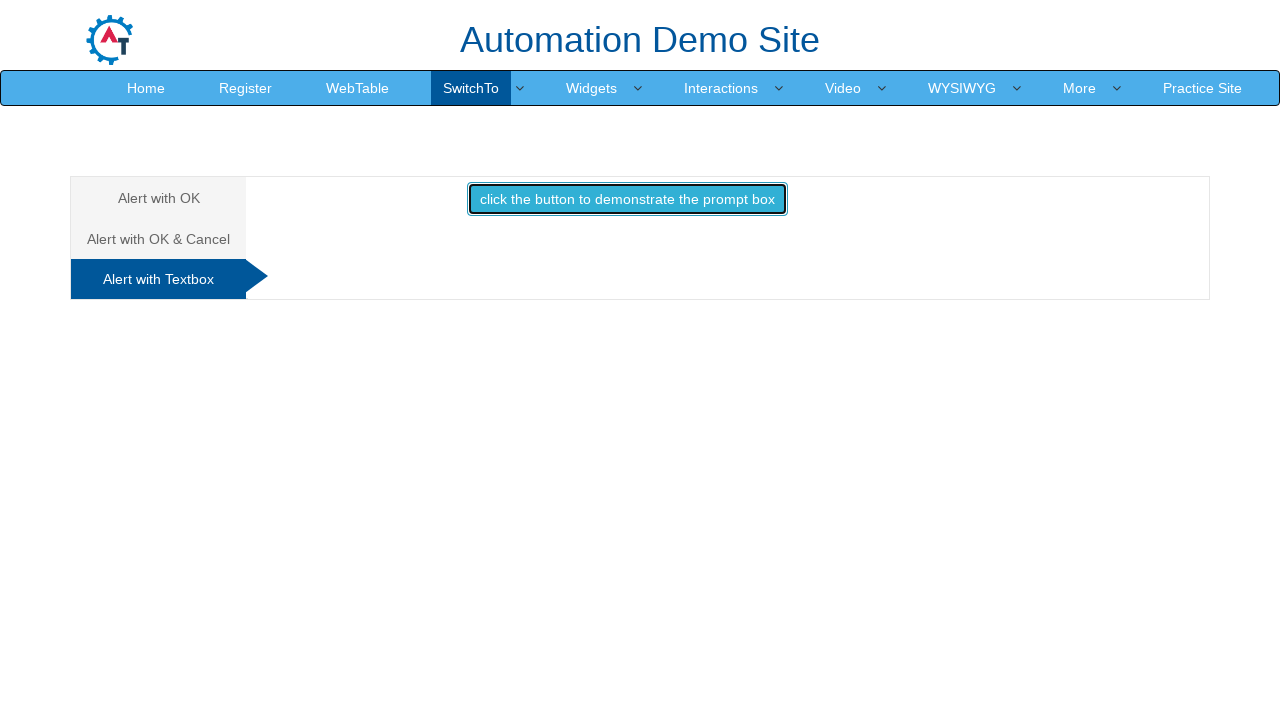

Waited for prompt dialog handling to complete
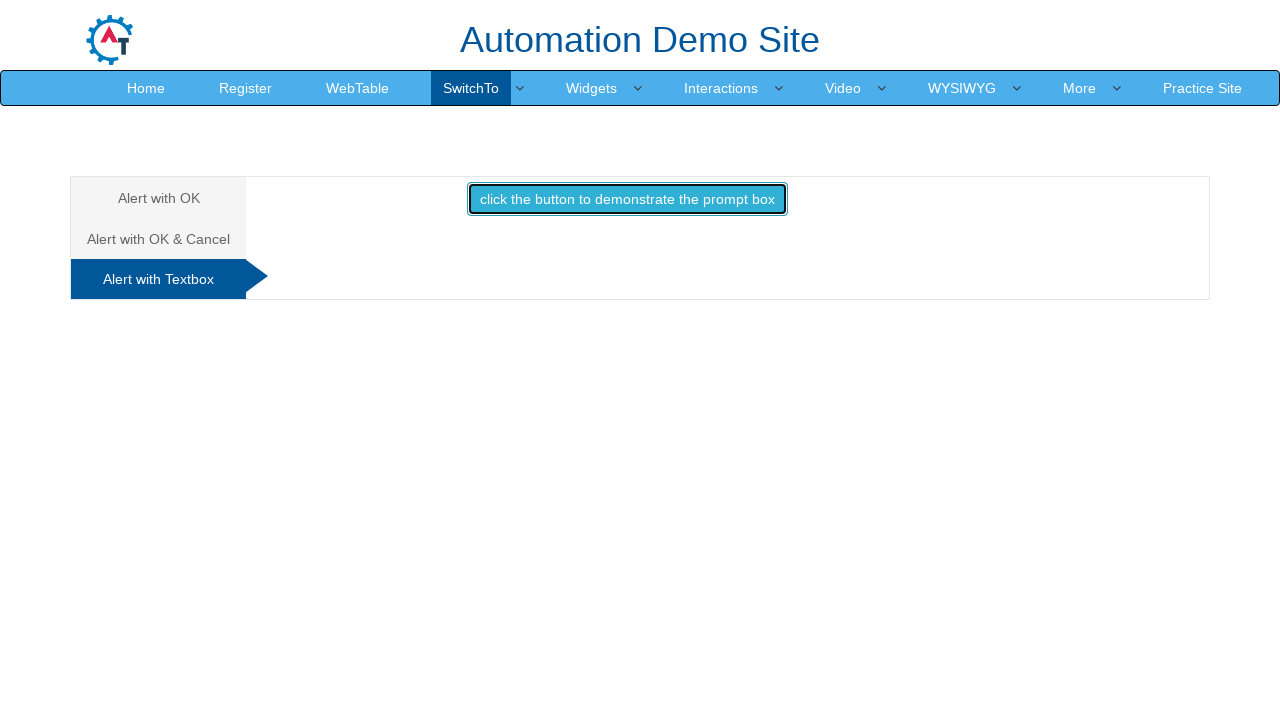

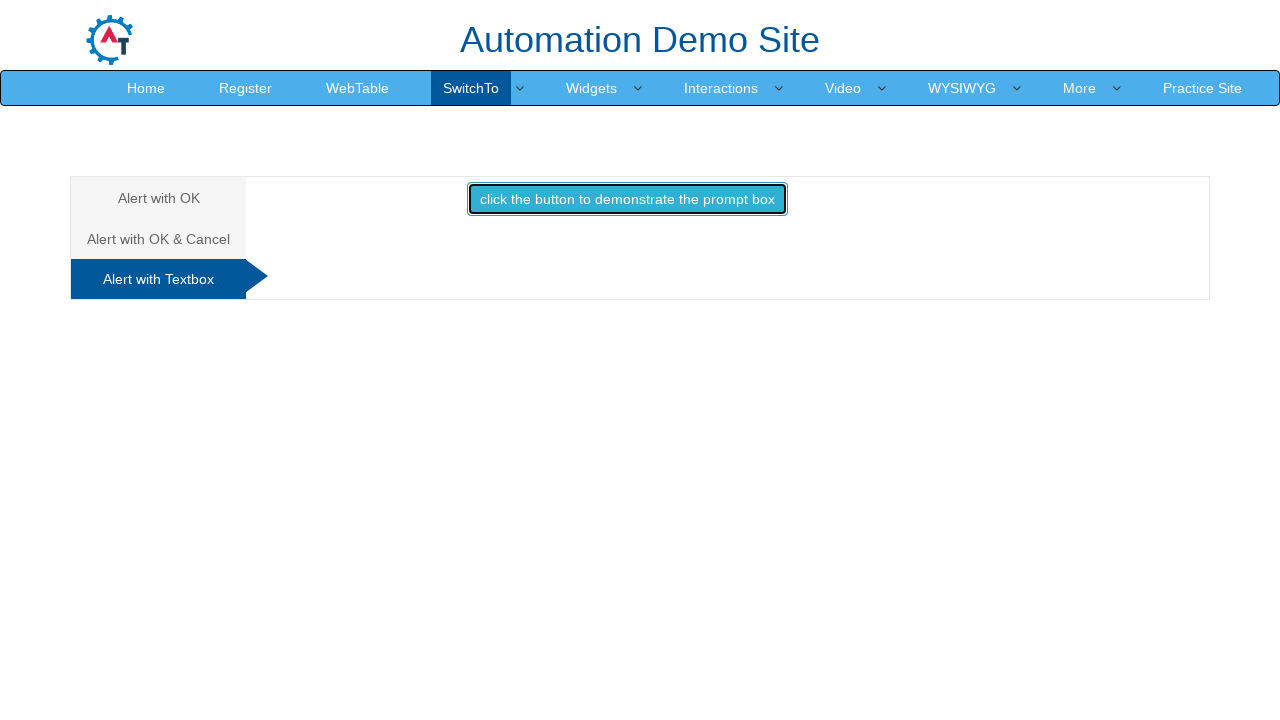